Navigates to testotomasyonu.com and verifies that the URL contains "testotomasyonu"

Starting URL: https://www.testotomasyonu.com

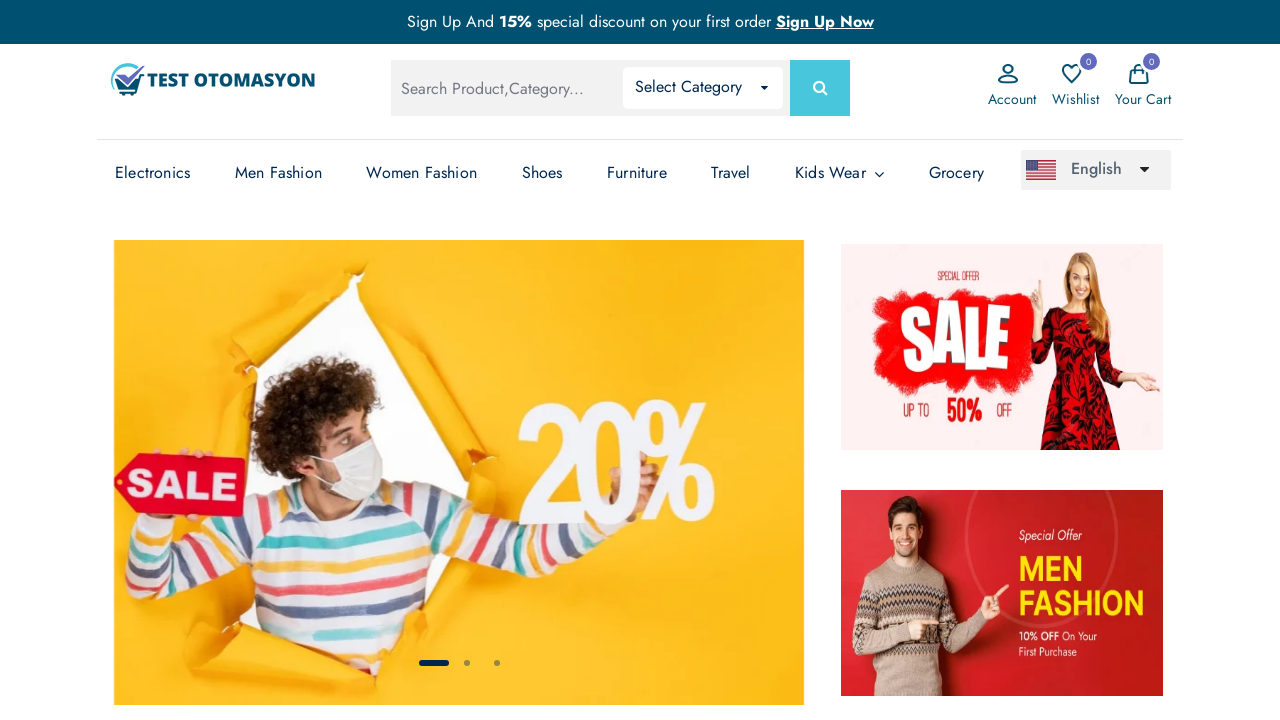

Navigated to https://www.testotomasyonu.com
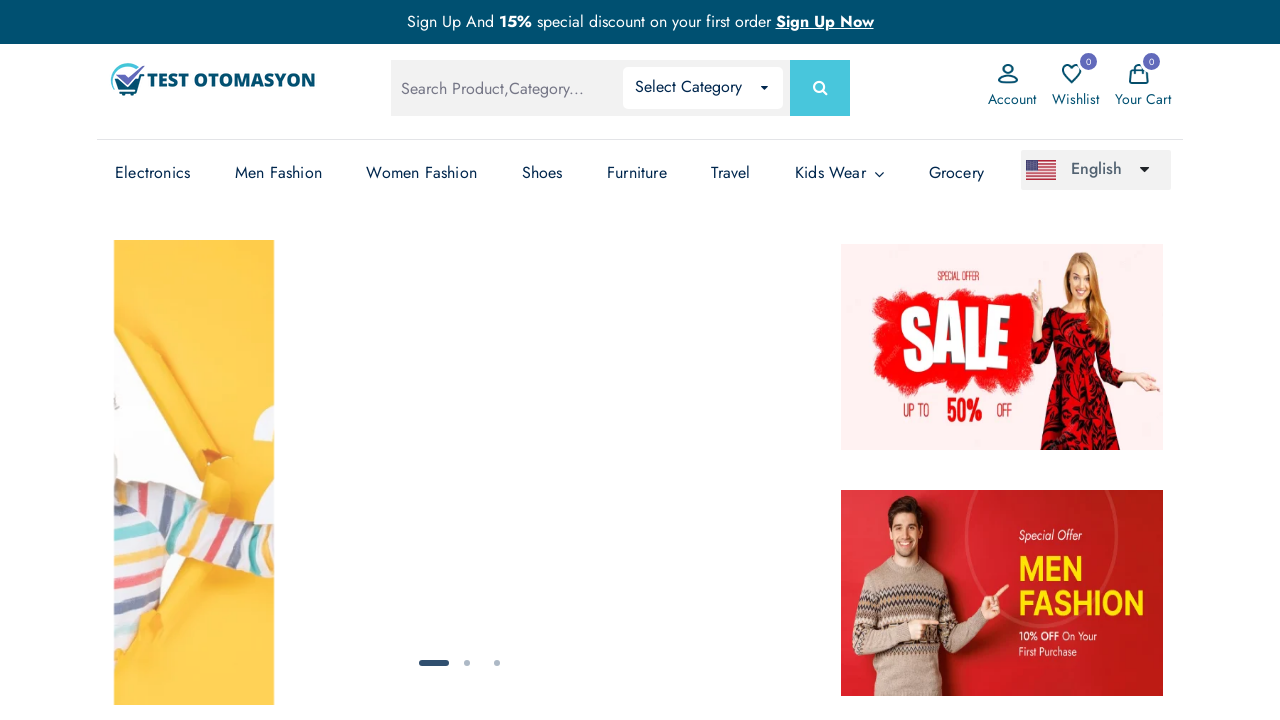

Verified that URL contains 'testotomasyonu'
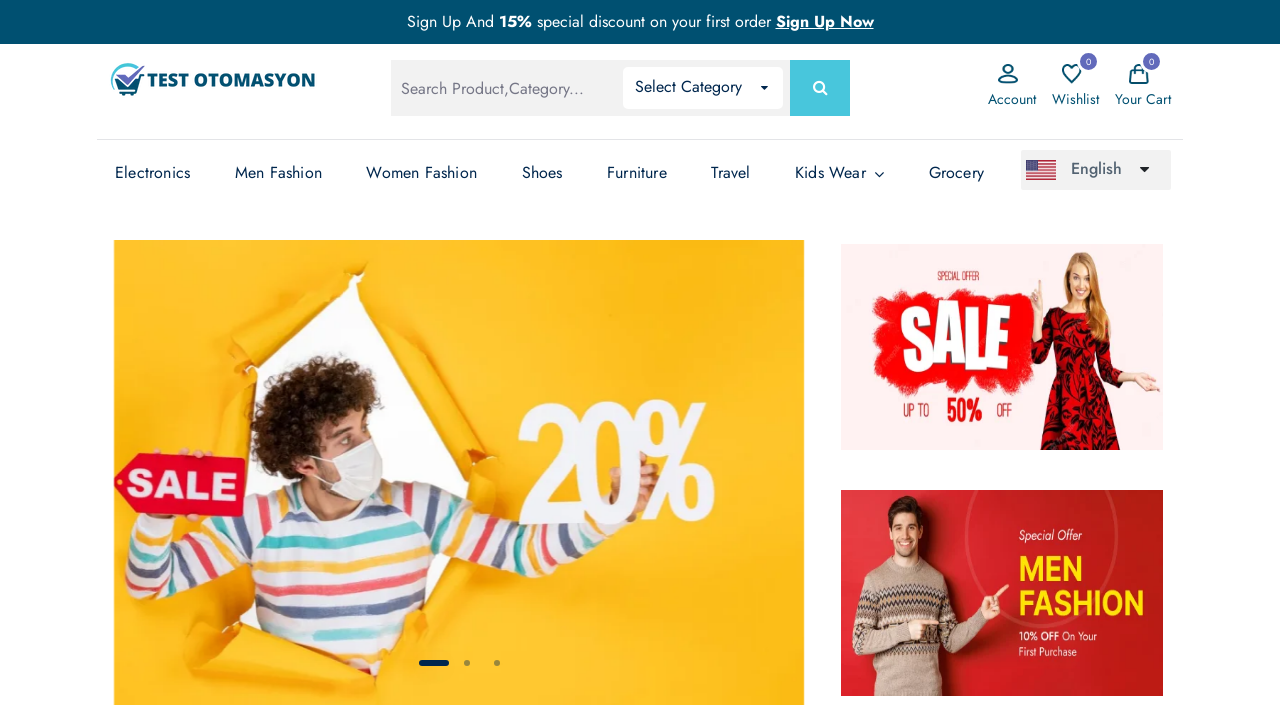

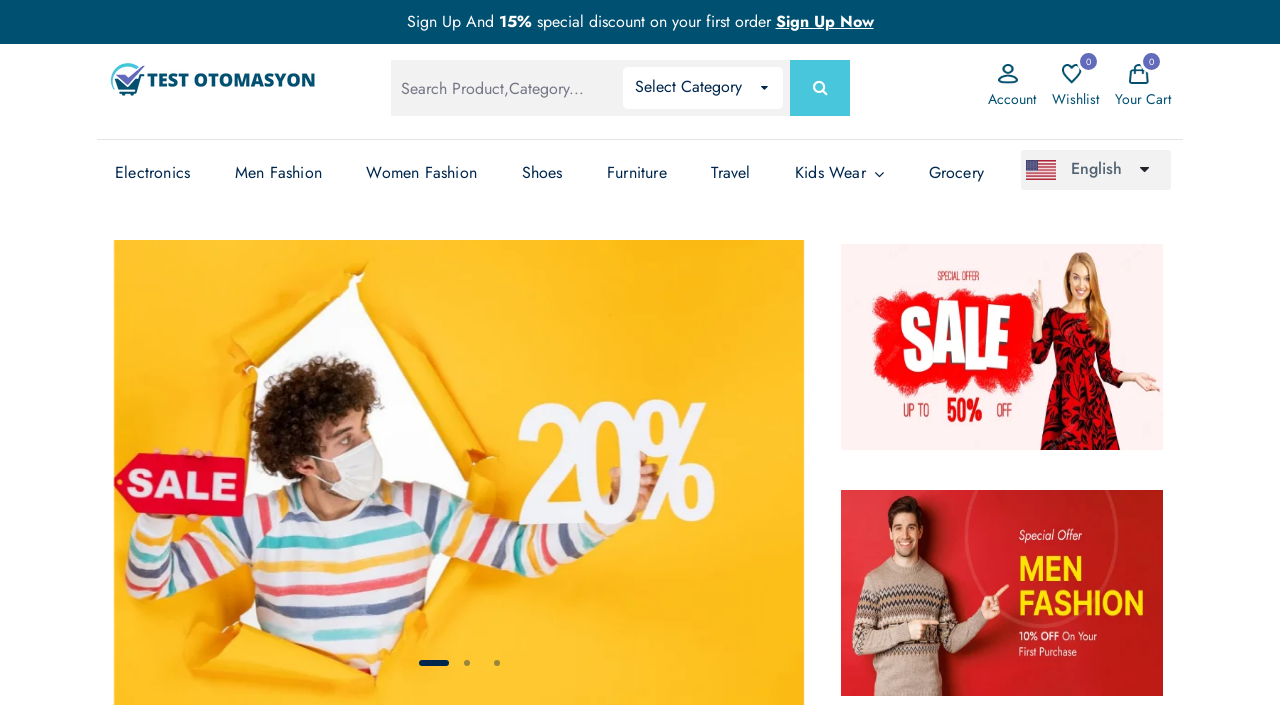